Tests that entered text is trimmed when saving an edited todo

Starting URL: https://demo.playwright.dev/todomvc

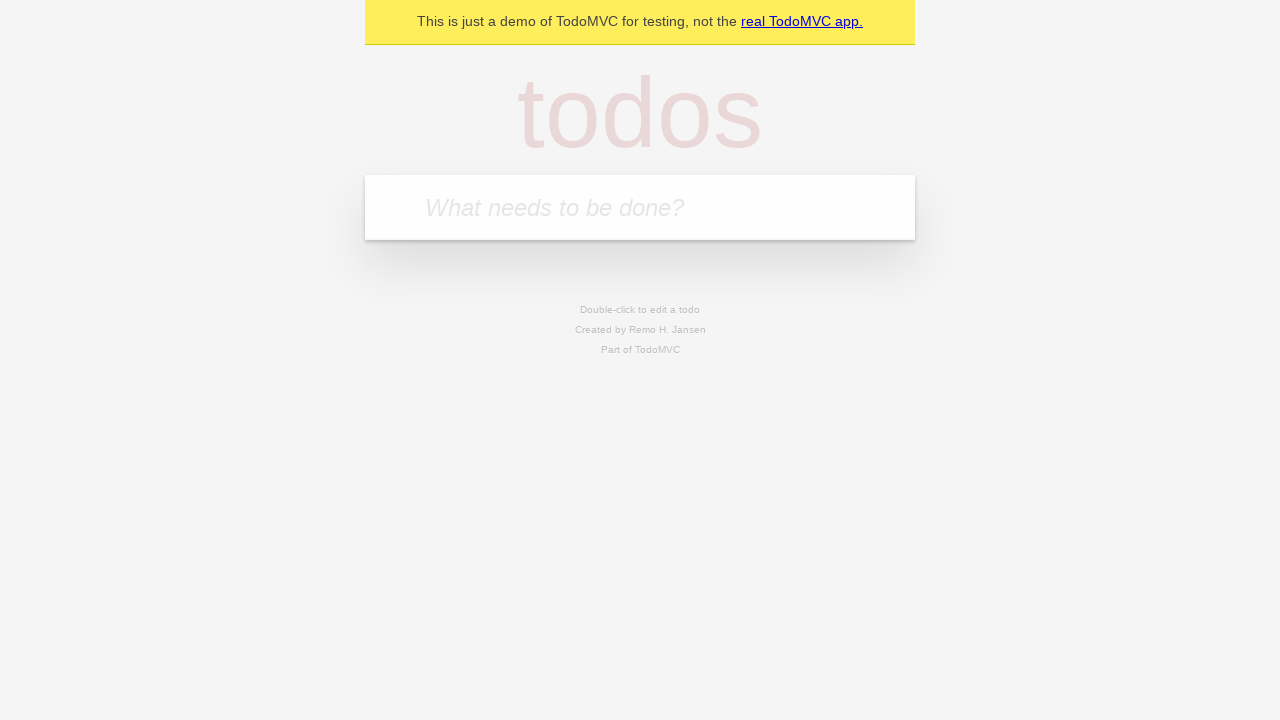

Filled first todo input with 'buy some cheese' on internal:attr=[placeholder="What needs to be done?"i]
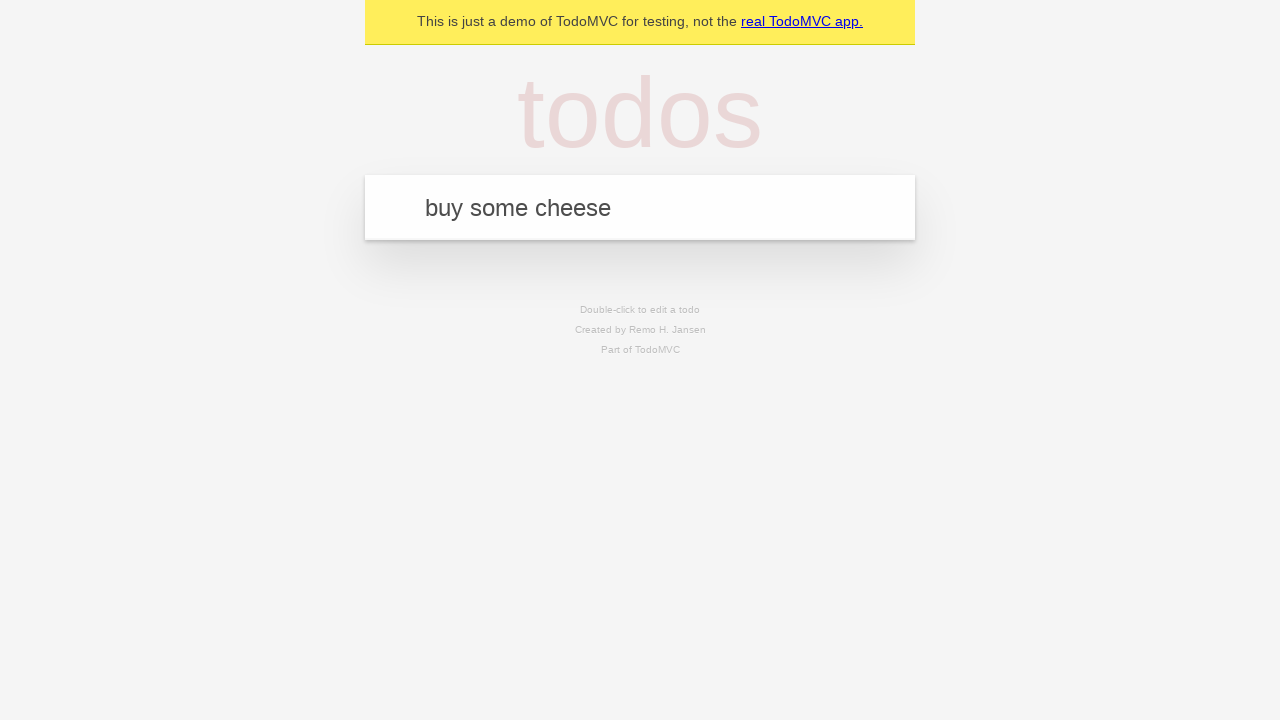

Pressed Enter to create first todo on internal:attr=[placeholder="What needs to be done?"i]
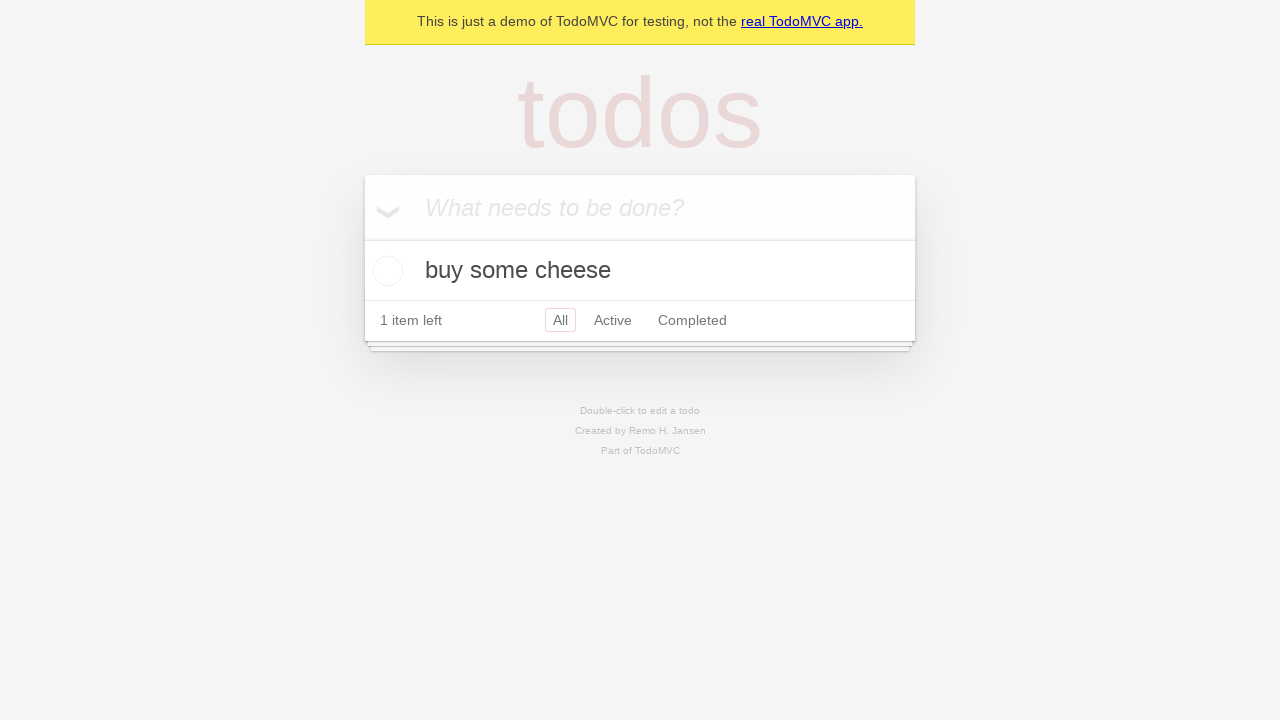

Filled second todo input with 'feed the cat' on internal:attr=[placeholder="What needs to be done?"i]
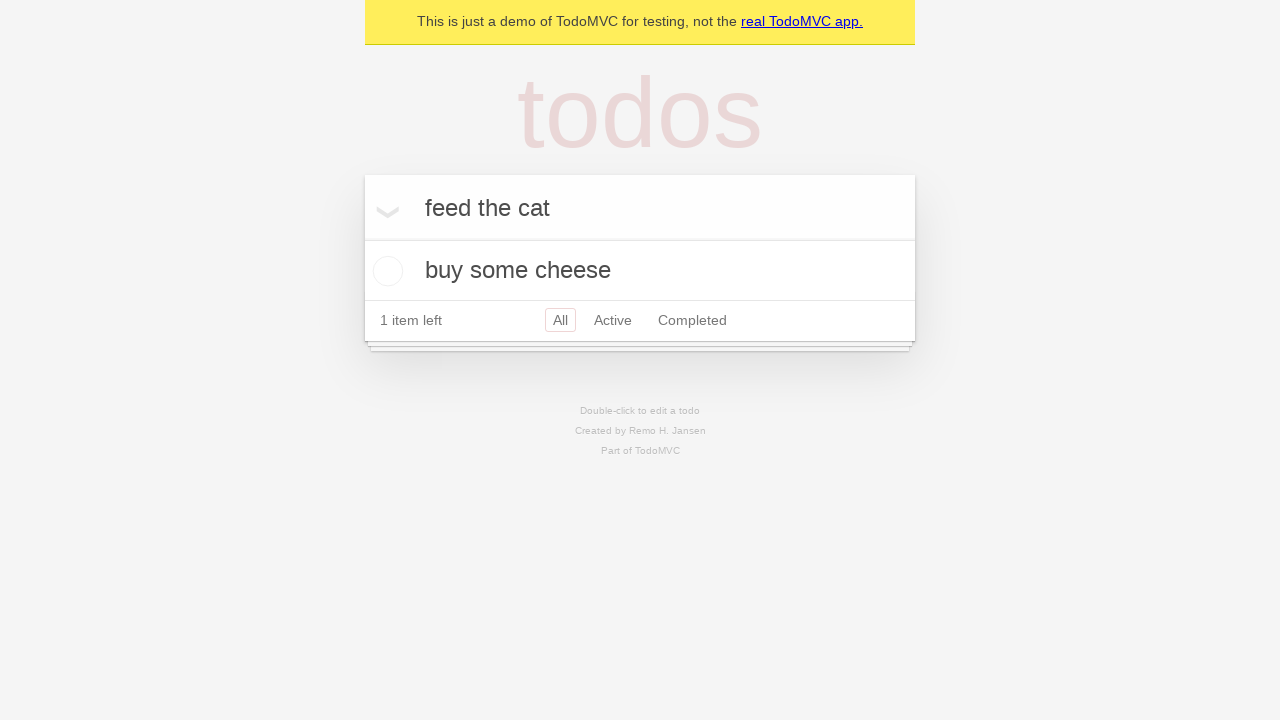

Pressed Enter to create second todo on internal:attr=[placeholder="What needs to be done?"i]
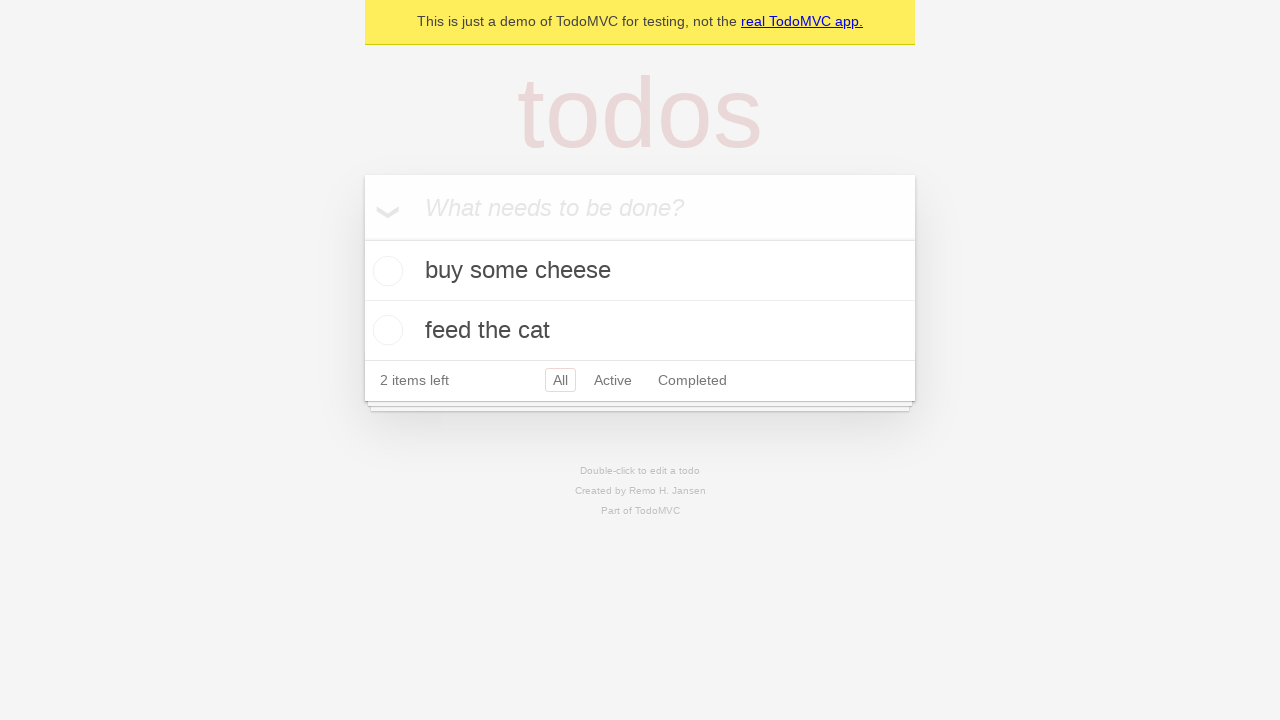

Filled third todo input with 'book a doctors appointment' on internal:attr=[placeholder="What needs to be done?"i]
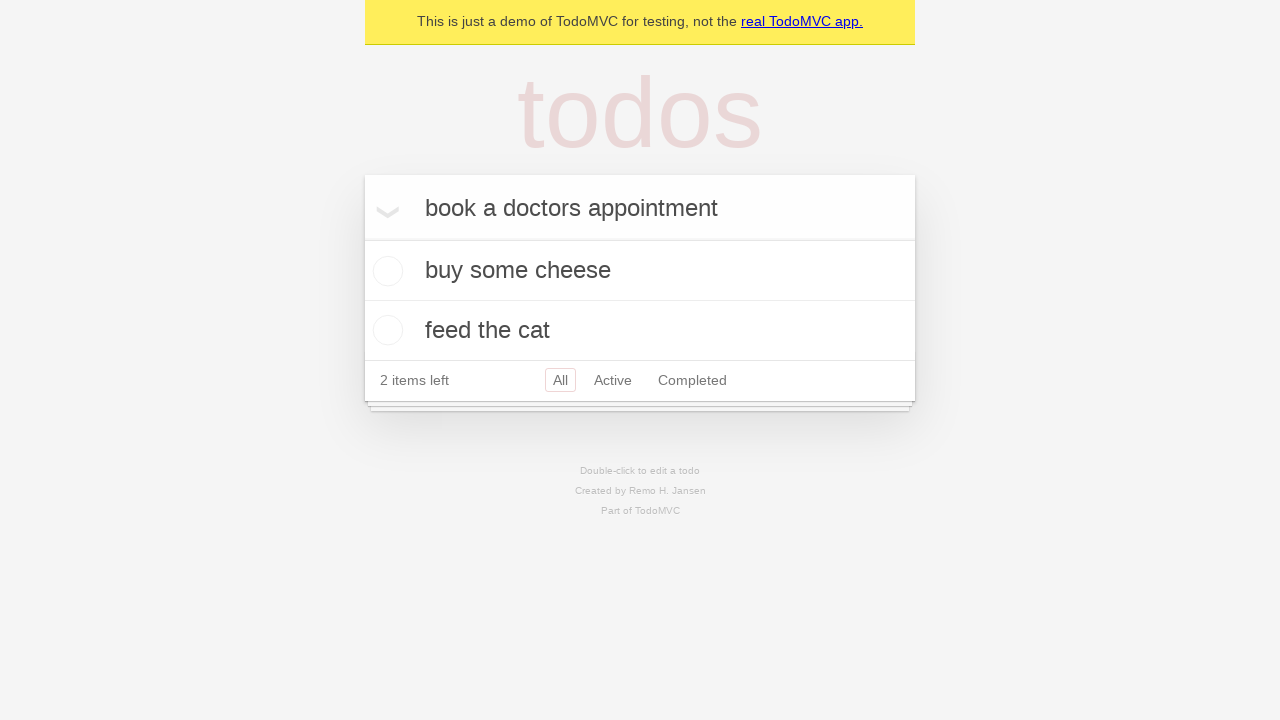

Pressed Enter to create third todo on internal:attr=[placeholder="What needs to be done?"i]
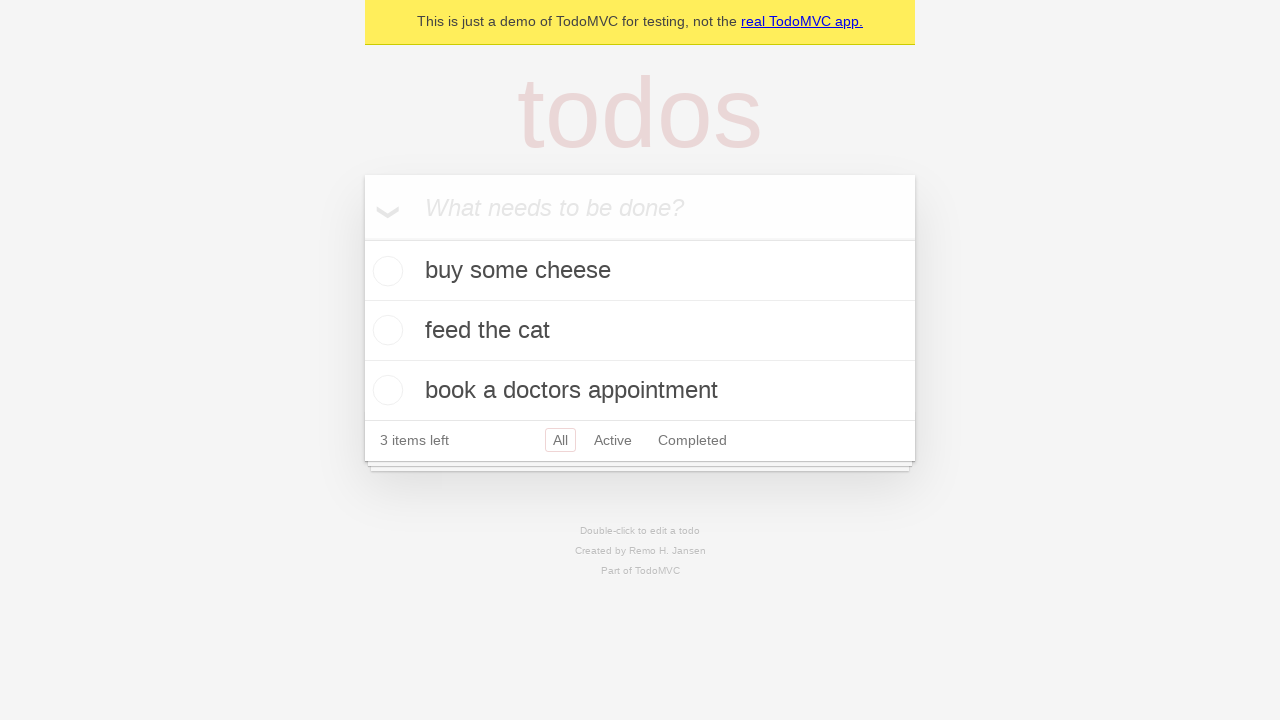

Double-clicked second todo to enter edit mode at (640, 331) on internal:testid=[data-testid="todo-item"s] >> nth=1
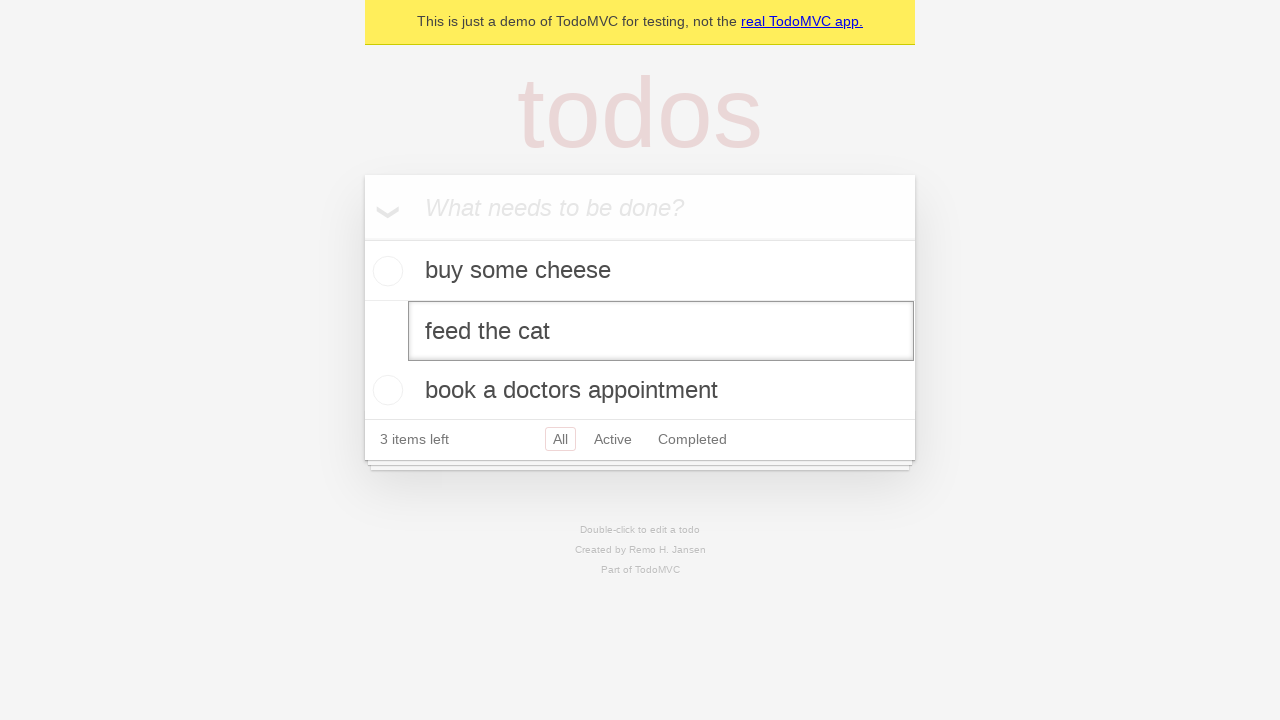

Filled edit field with text containing leading and trailing spaces on internal:testid=[data-testid="todo-item"s] >> nth=1 >> internal:role=textbox[nam
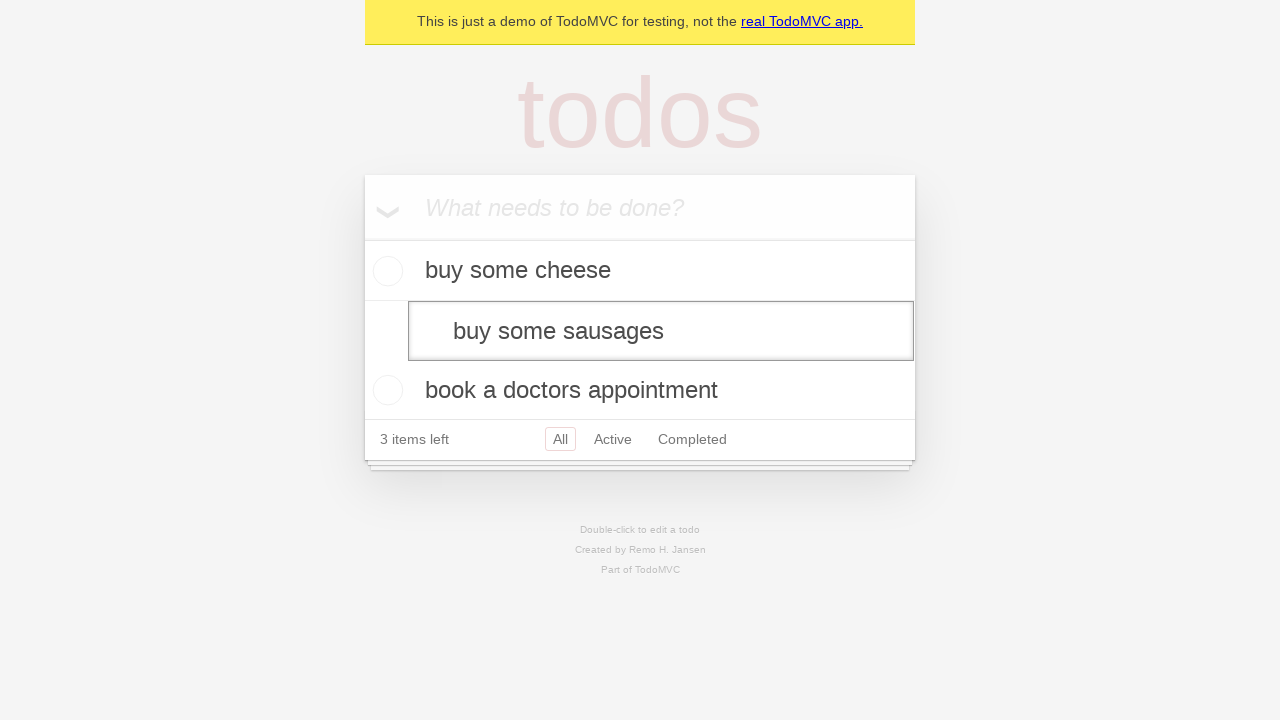

Pressed Enter to save edited todo with trimmed text on internal:testid=[data-testid="todo-item"s] >> nth=1 >> internal:role=textbox[nam
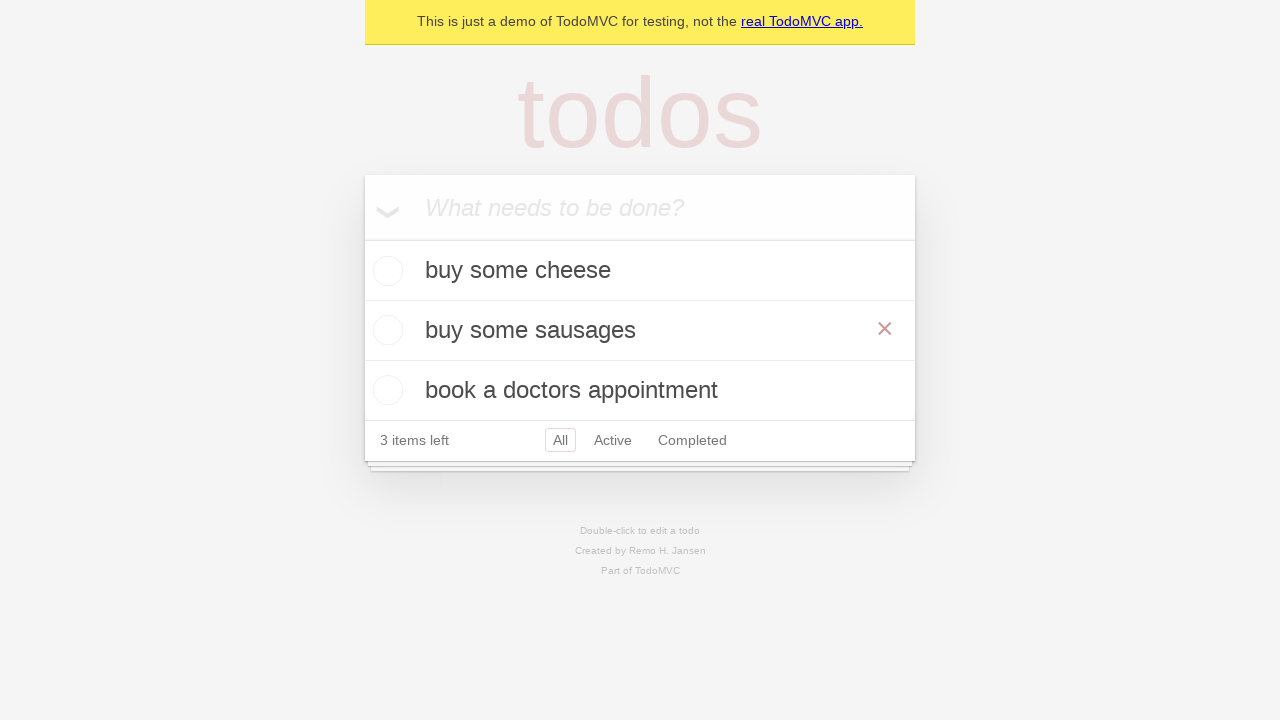

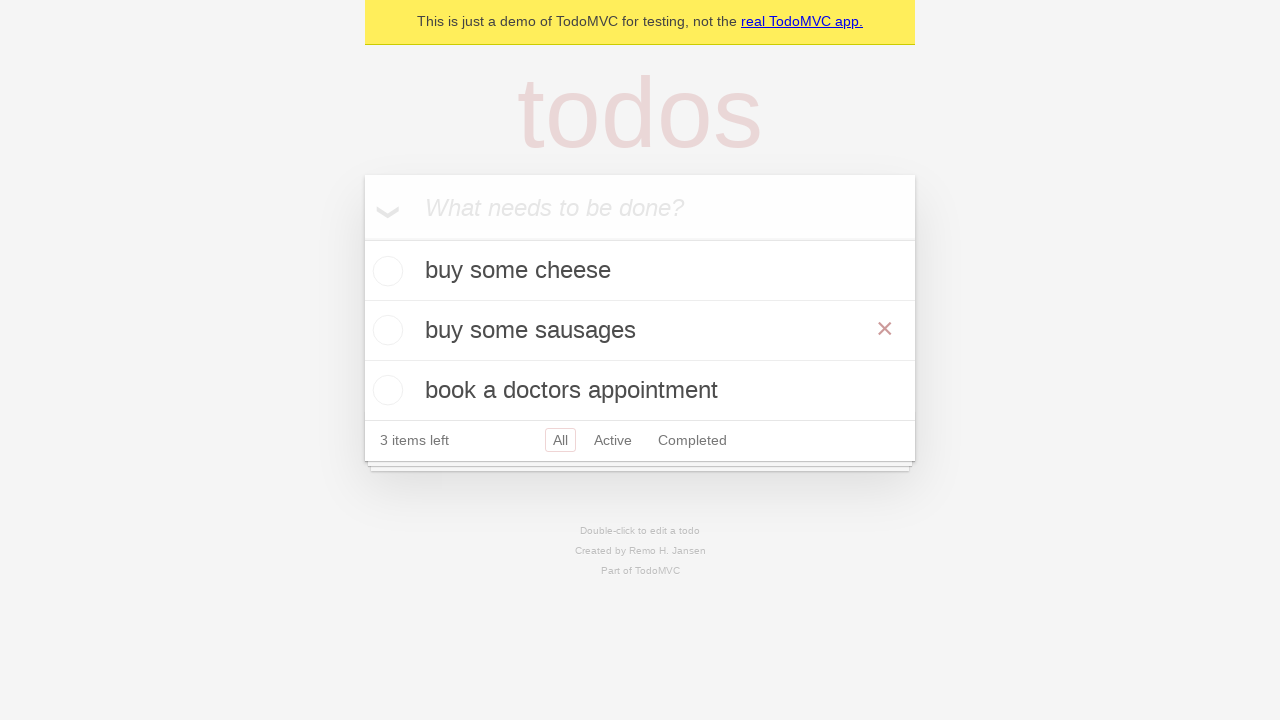